Tests a web form by filling text input, password, and textarea fields, then verifies the values and checks that disabled/readonly fields have correct states

Starting URL: https://bonigarcia.dev/selenium-webdriver-java/web-form.html

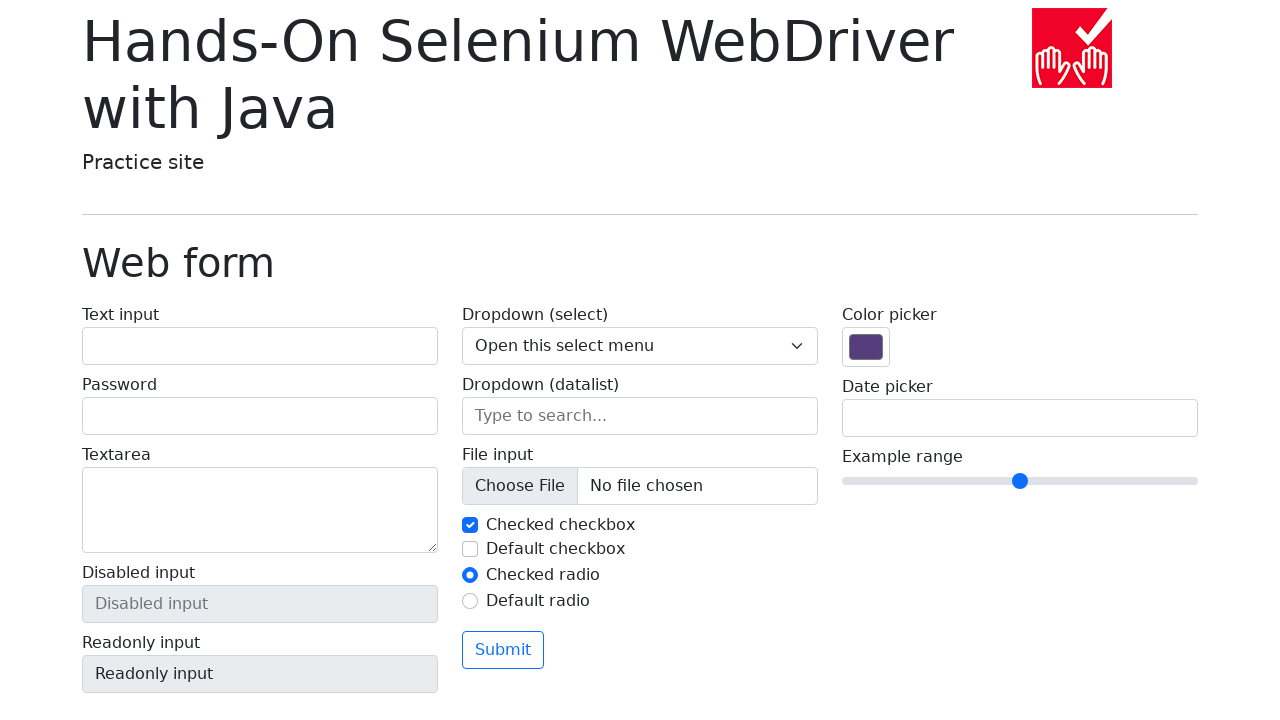

Filled text input field with 'Margaret Thompson' on #my-text-id
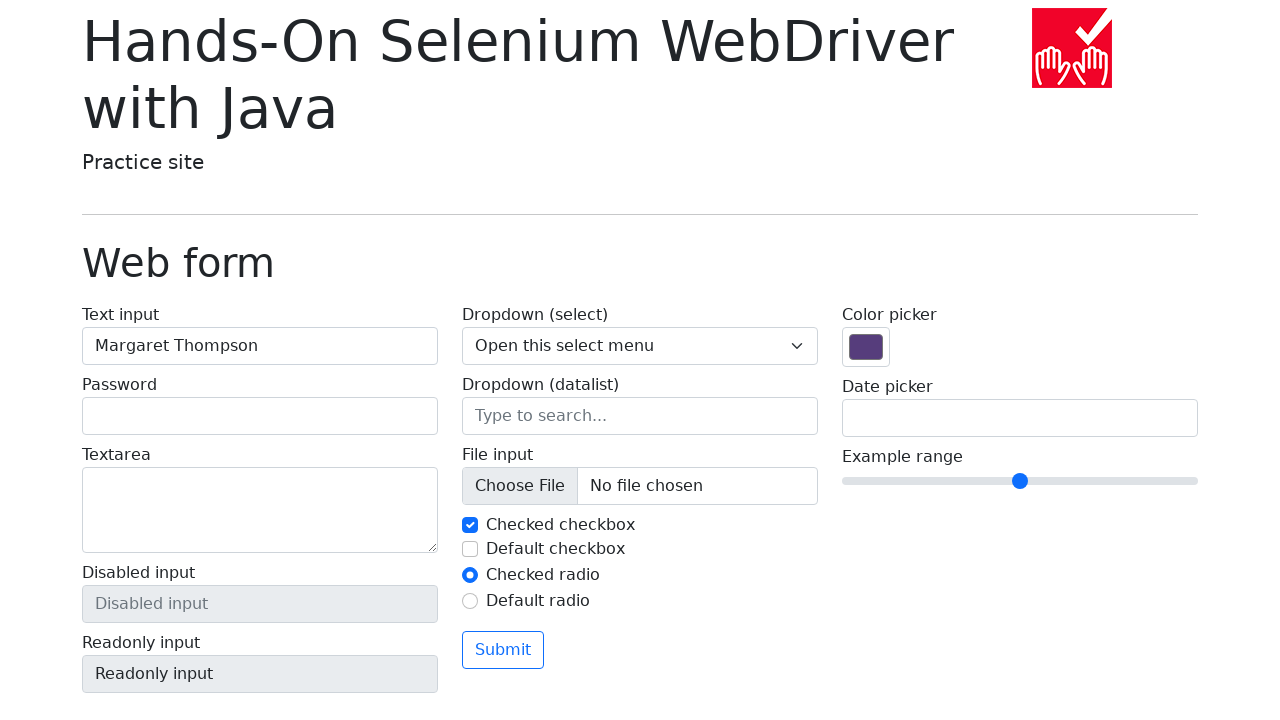

Filled password field with 'SecurePass2024!' on input[type='password']
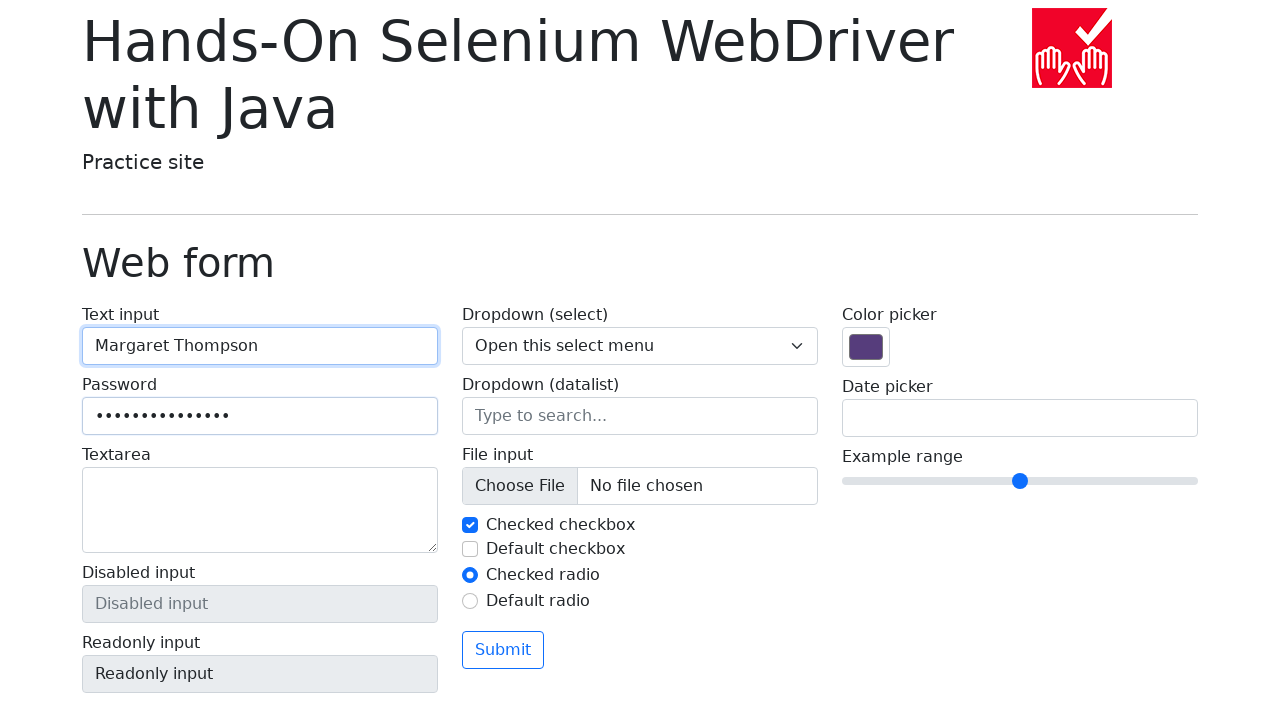

Filled textarea field with sample test text on textarea
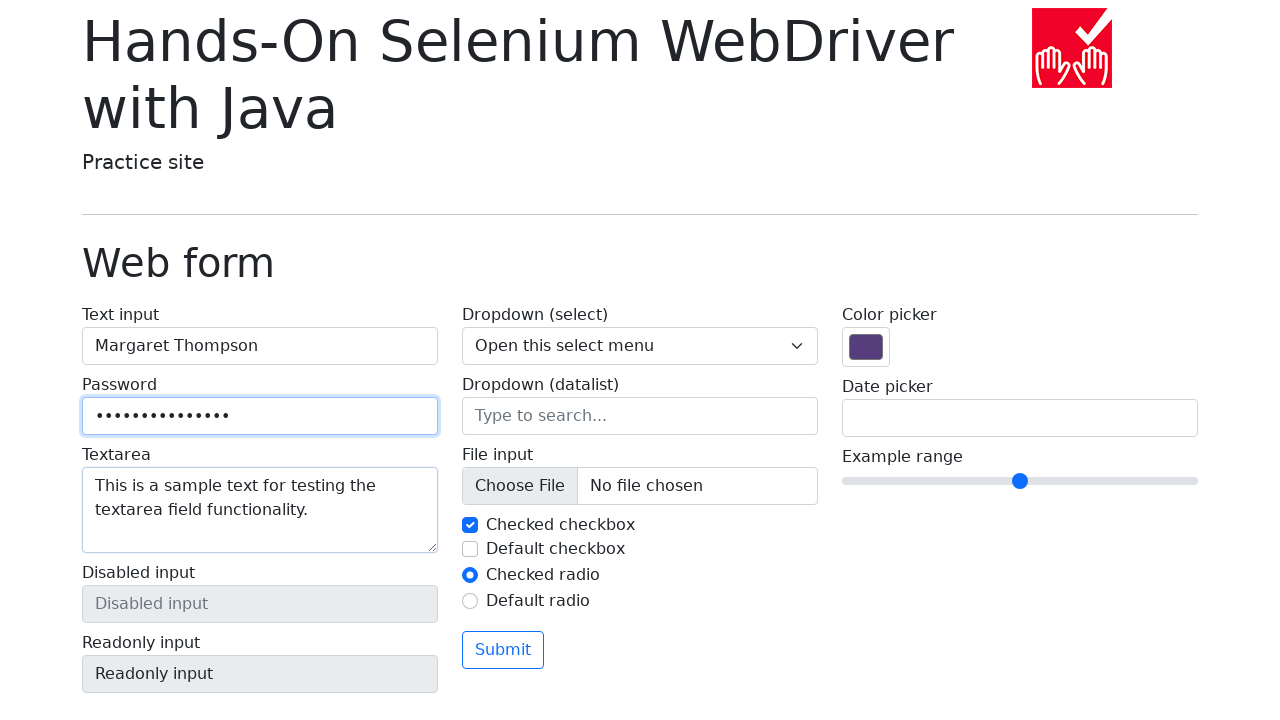

Located disabled input field
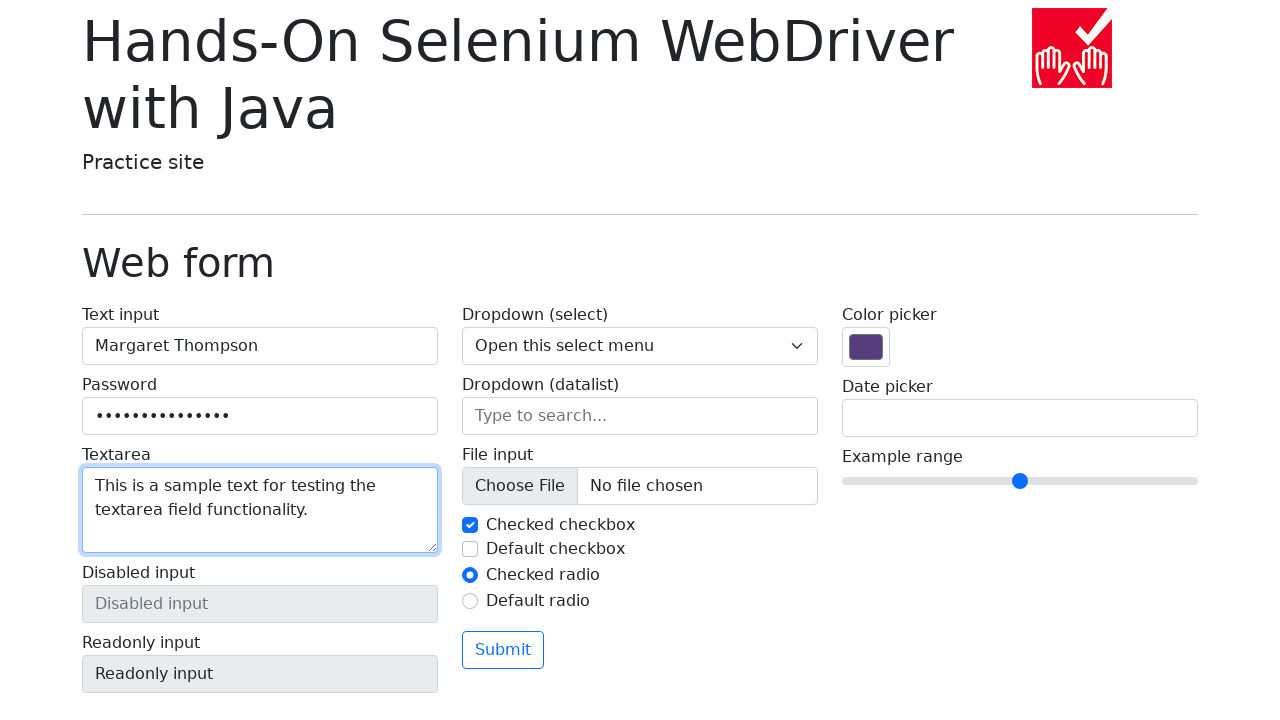

Verified that disabled input field is actually disabled
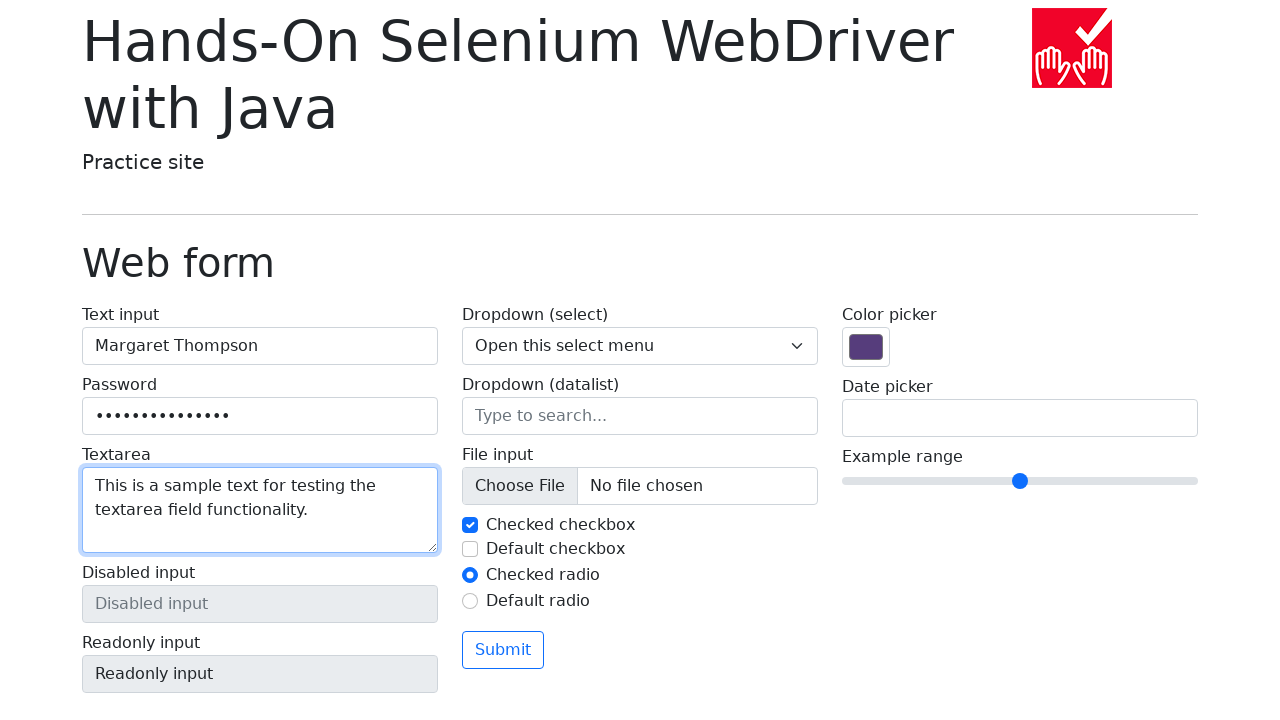

Located readonly input field
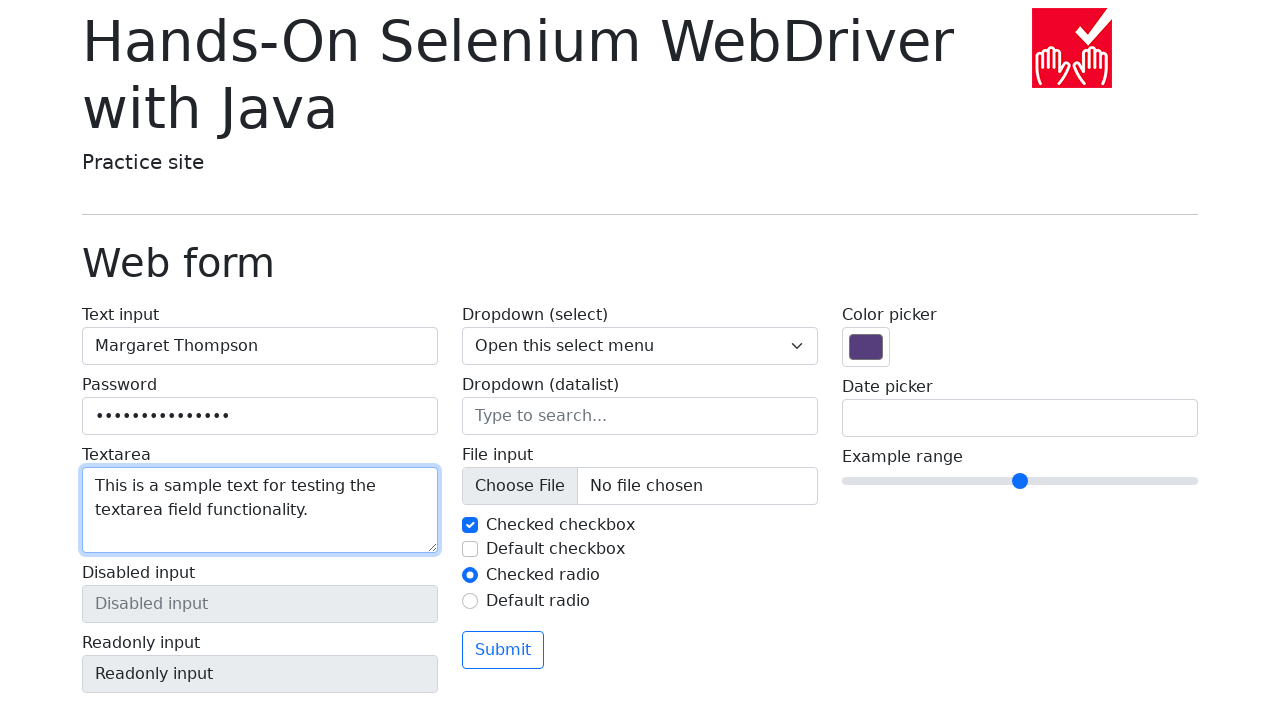

Verified that readonly input field has readonly attribute
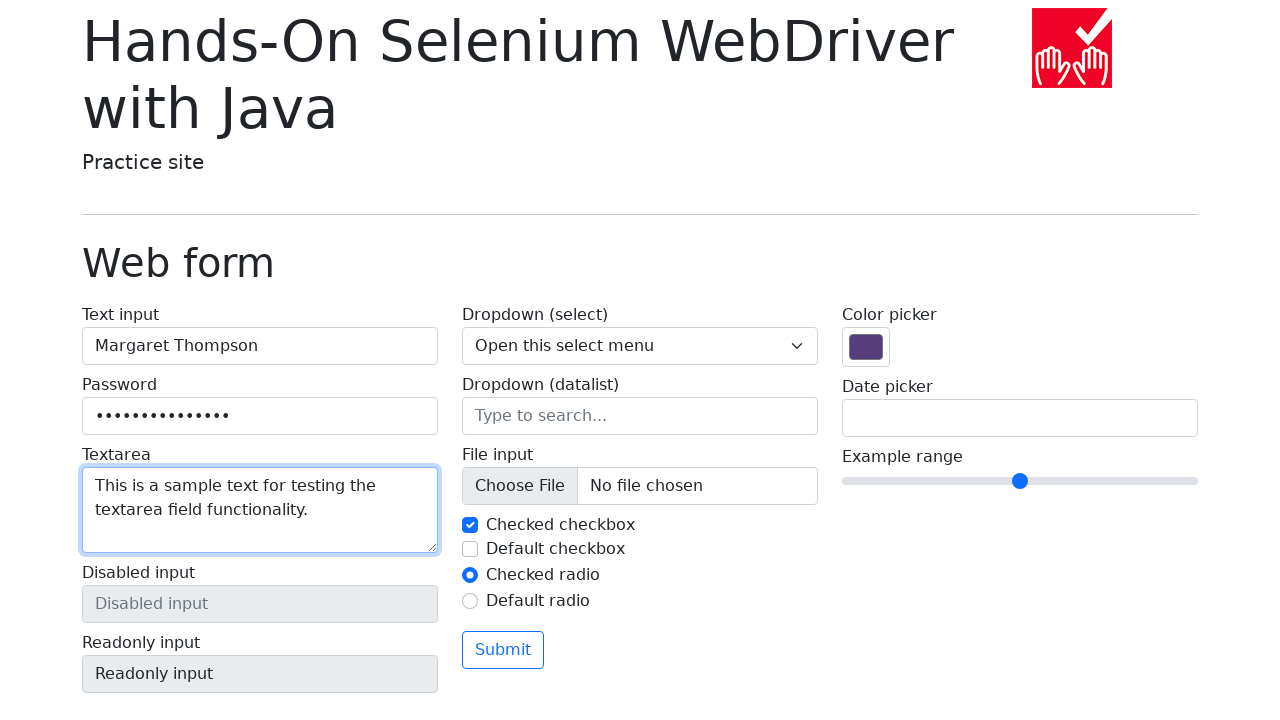

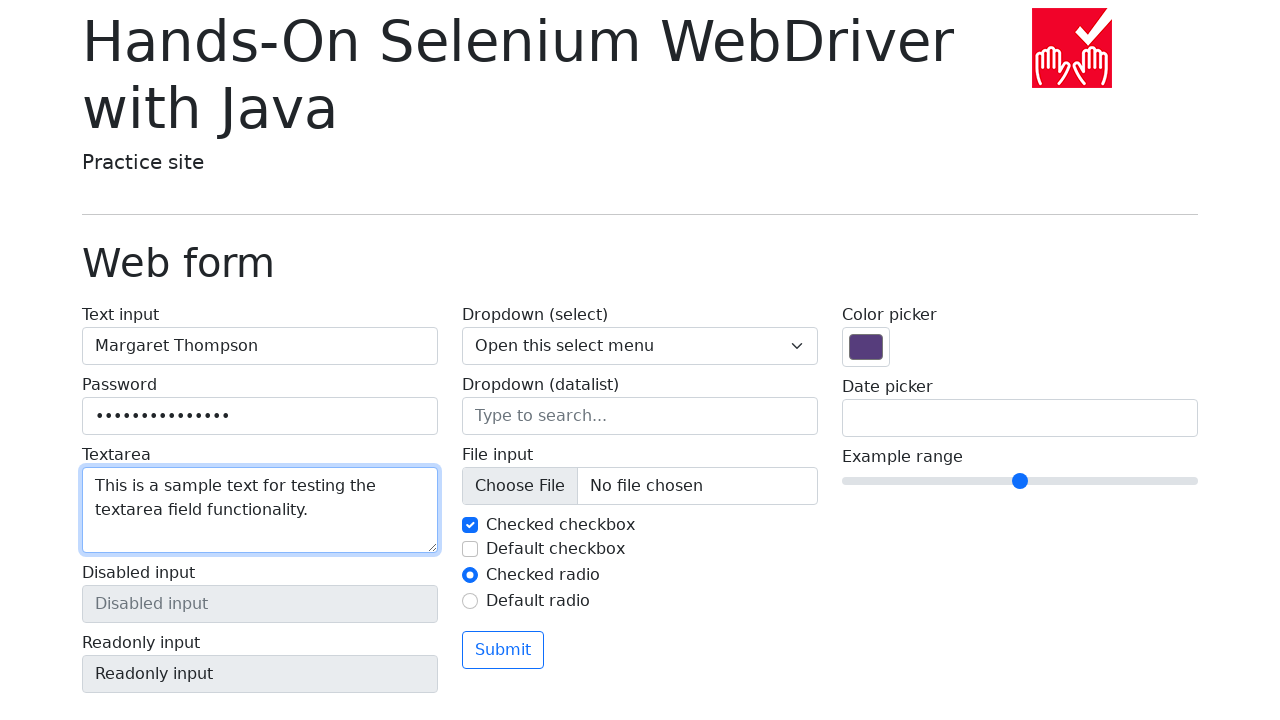